Tests the progress bar widget by clicking the Start button and verifying that the progress bar reaches 100%

Starting URL: https://demoqa.com/progress-bar

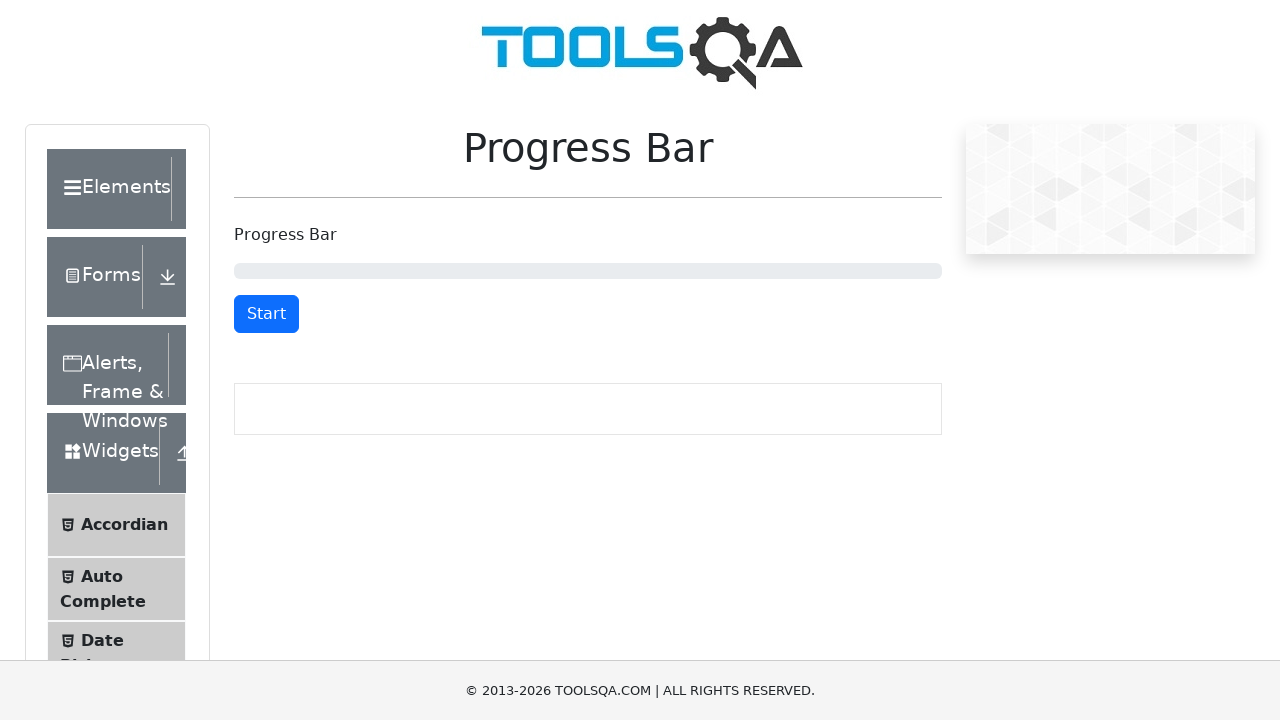

Waited for Start button to become visible
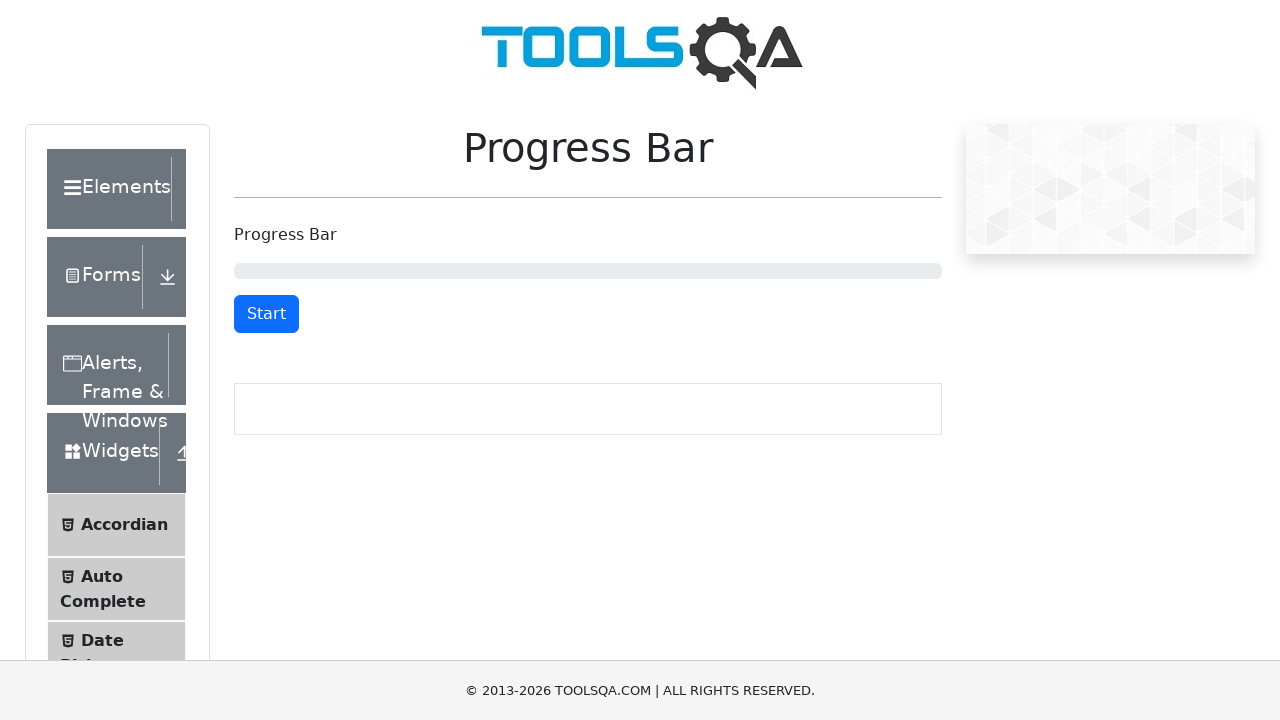

Clicked the Start button to begin progress bar at (266, 314) on #startStopButton
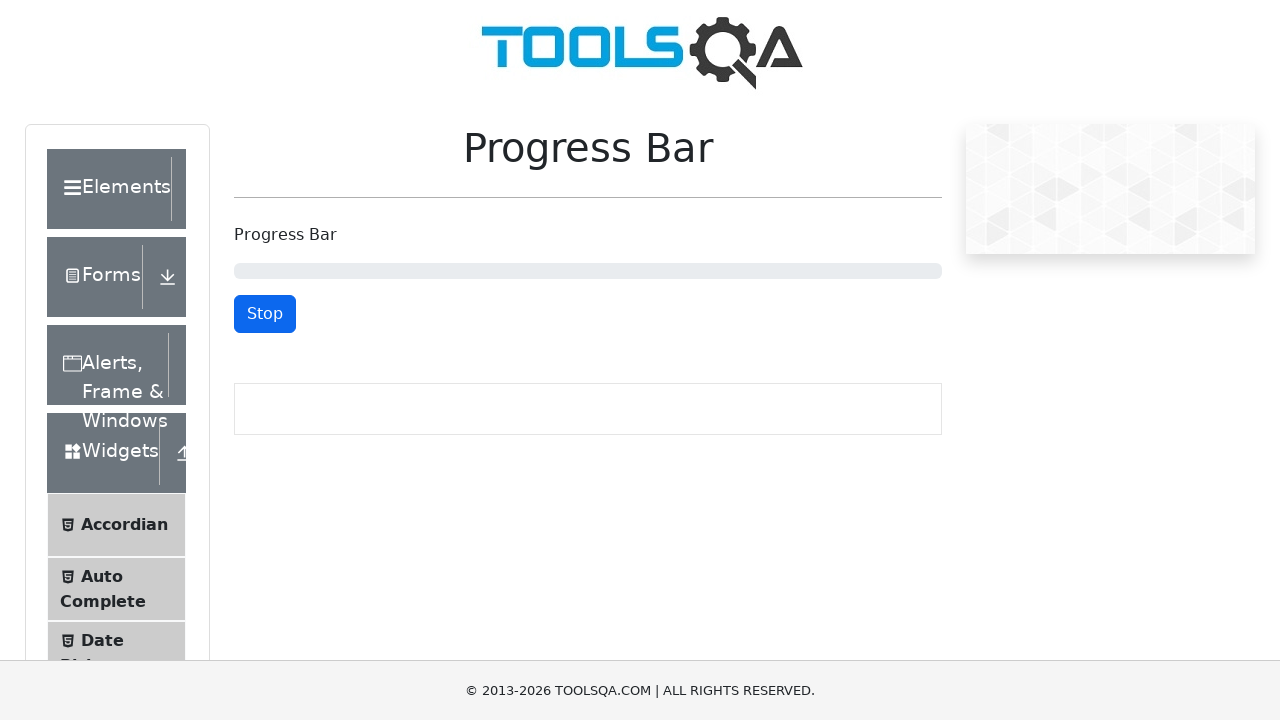

Progress bar reached 100%
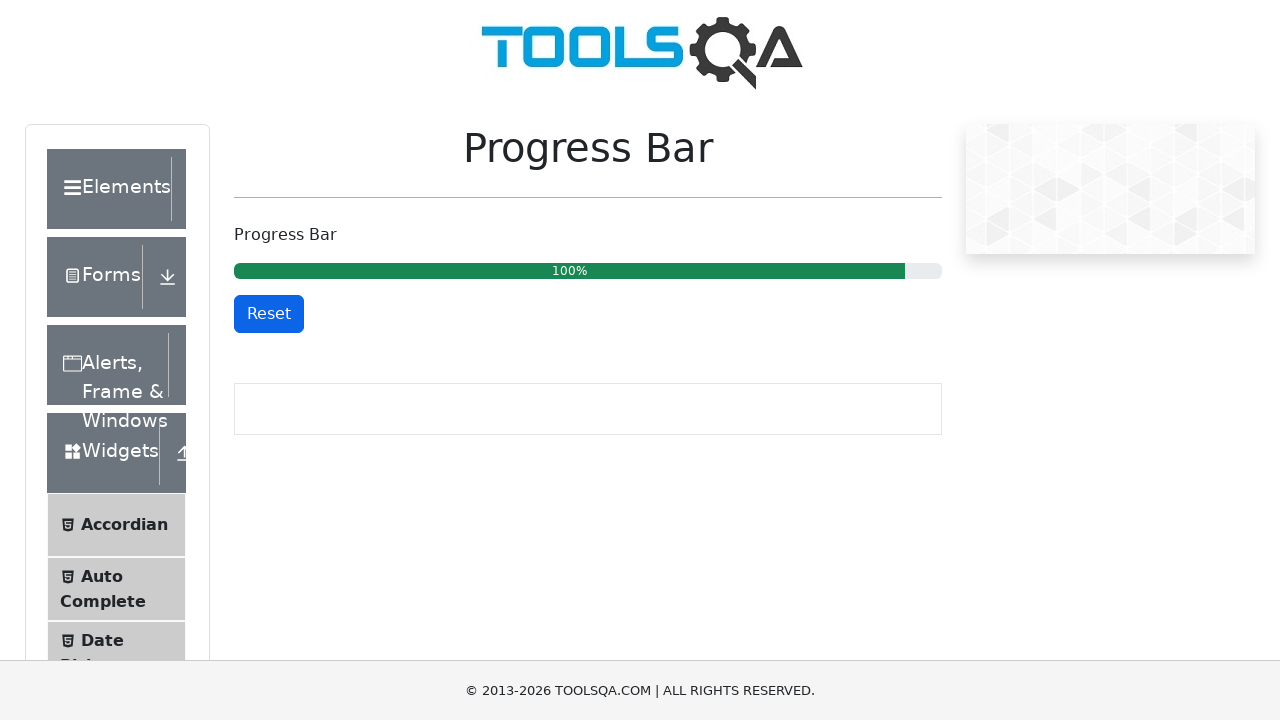

Retrieved progress bar text content
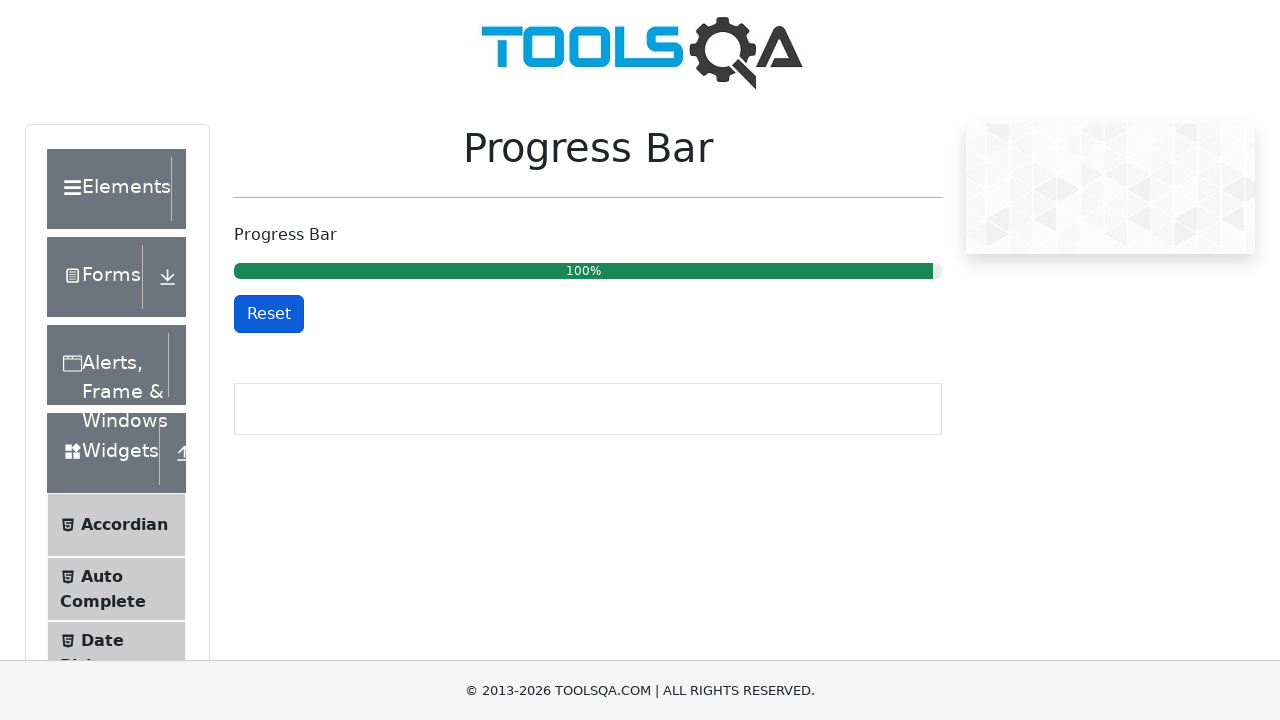

Verified progress bar contains '100%' - assertion passed
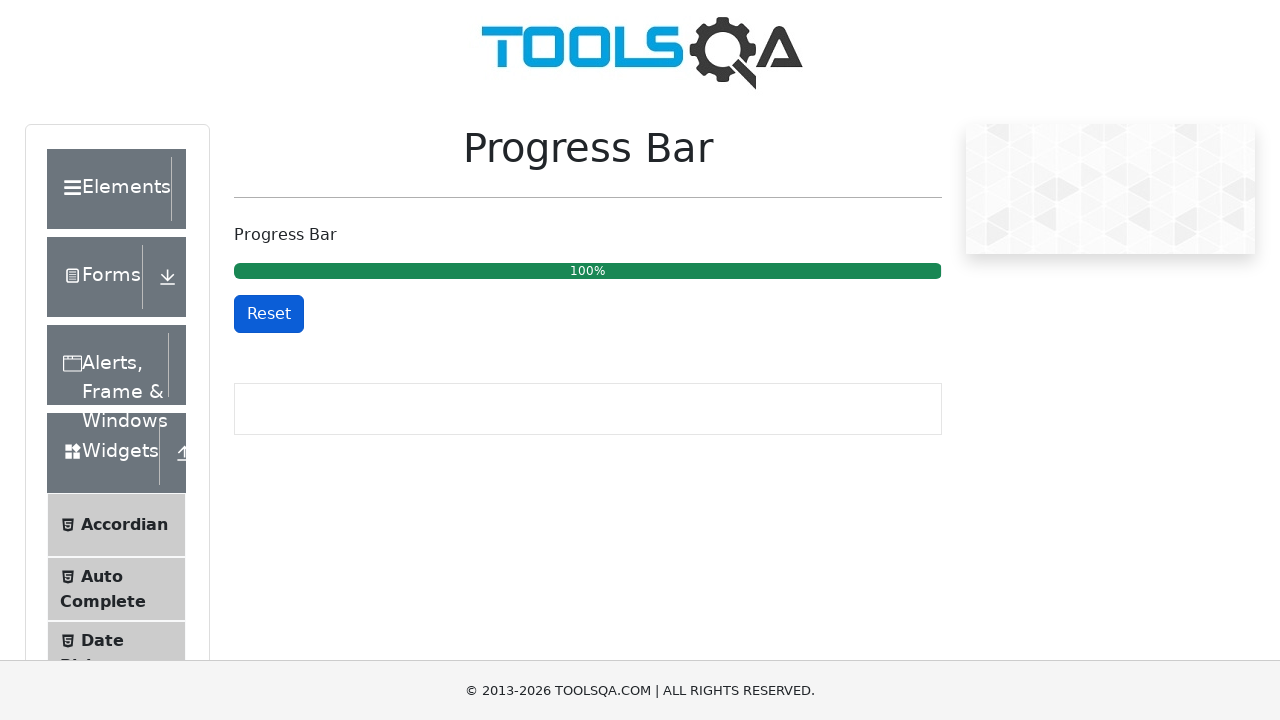

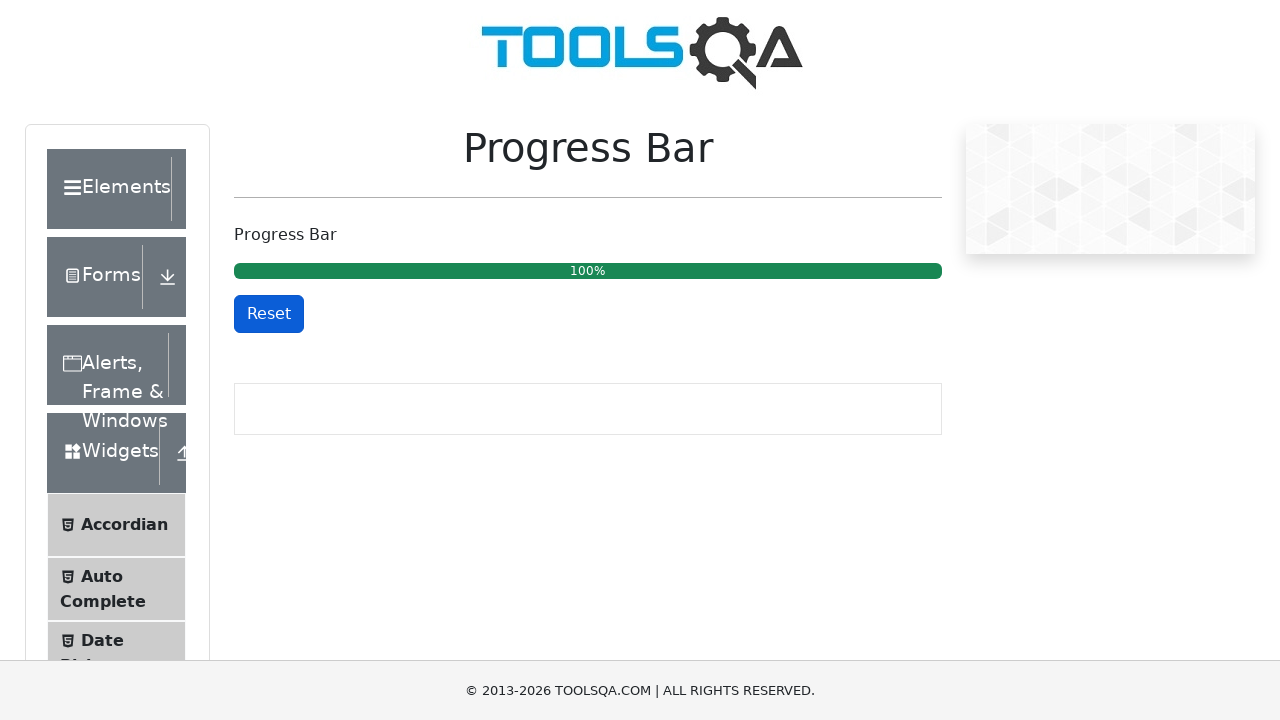